Tests dynamic content loading by clicking a button and waiting for a paragraph element to appear

Starting URL: https://testeroprogramowania.github.io/selenium/wait2.html

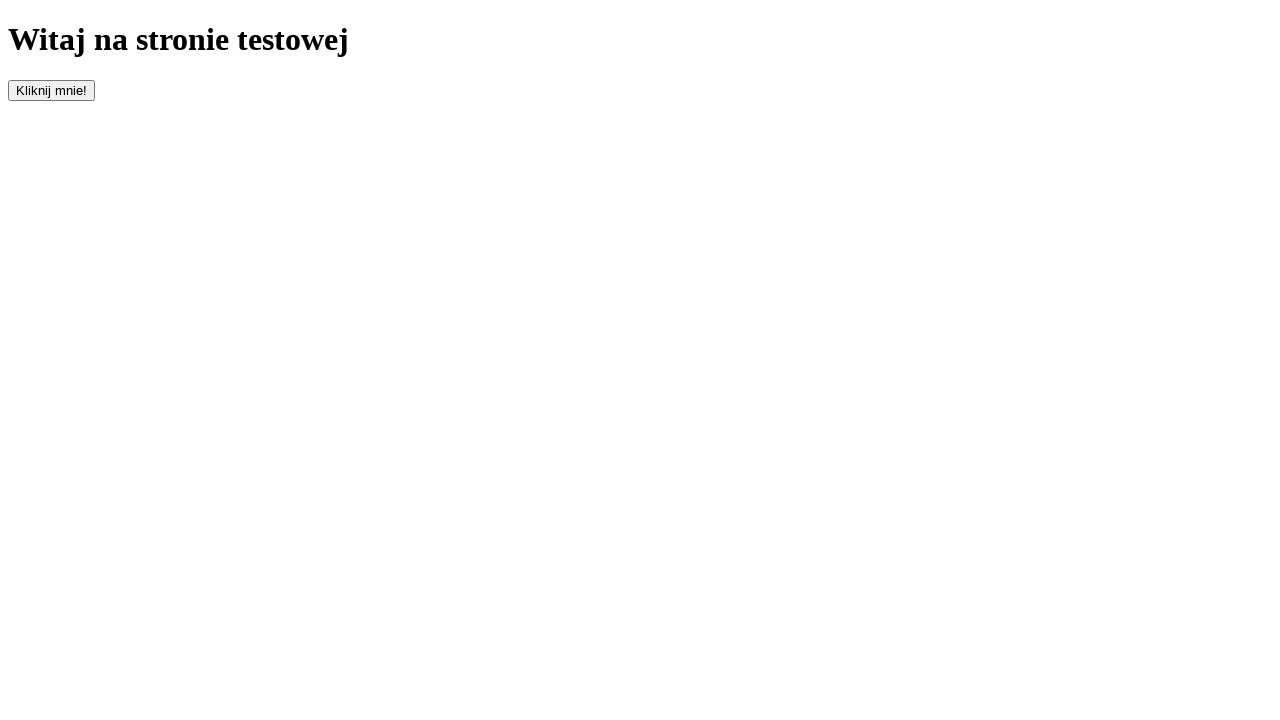

Clicked button with id 'clickOnMe' to trigger dynamic content loading at (52, 90) on #clickOnMe
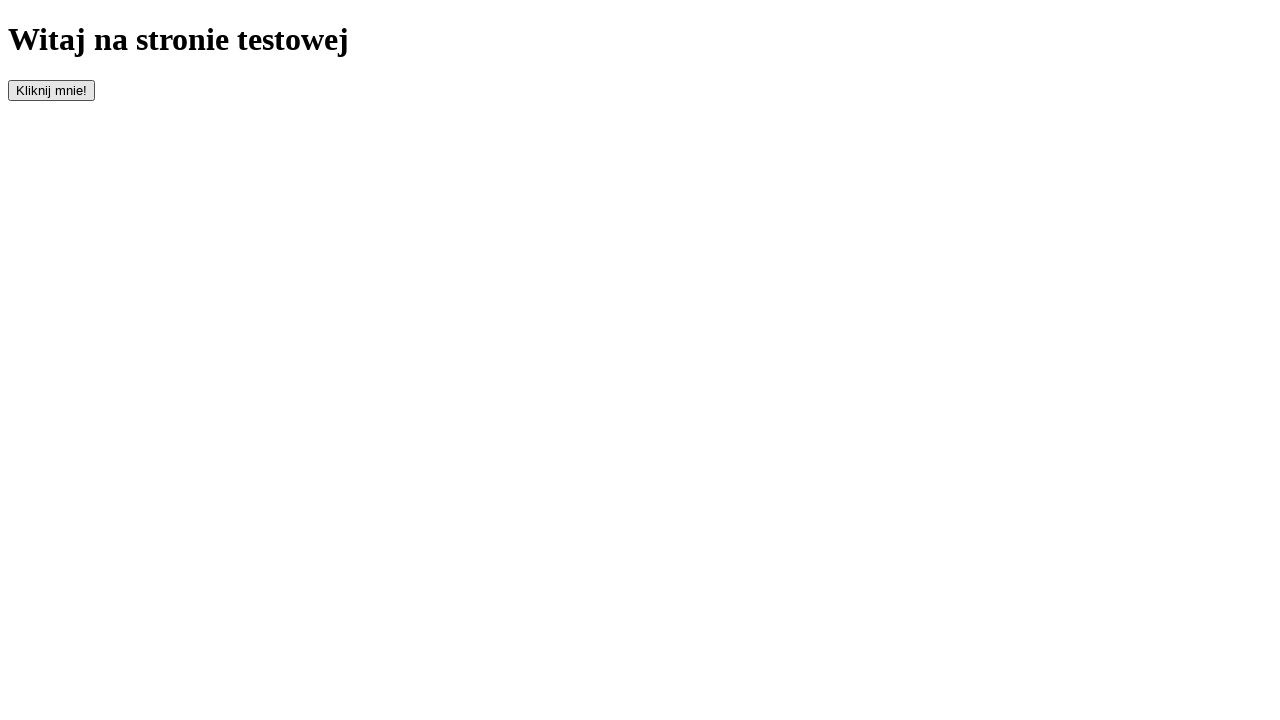

Waited for paragraph element to become visible
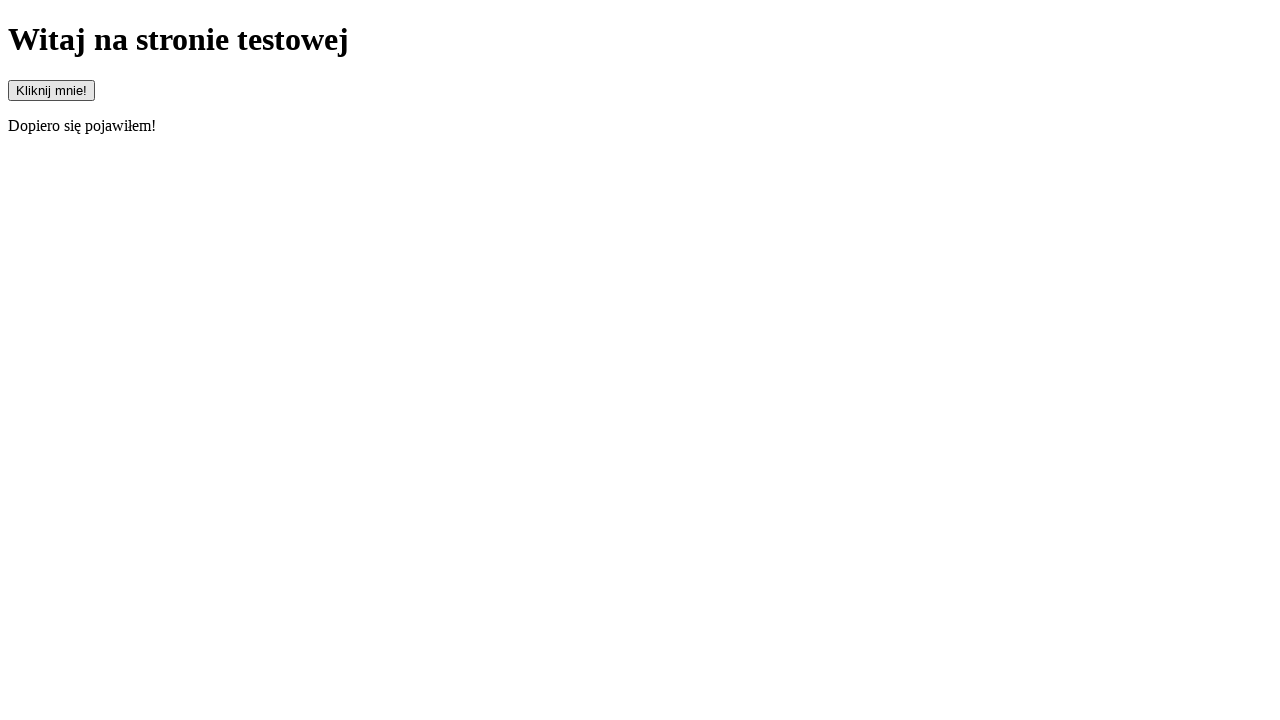

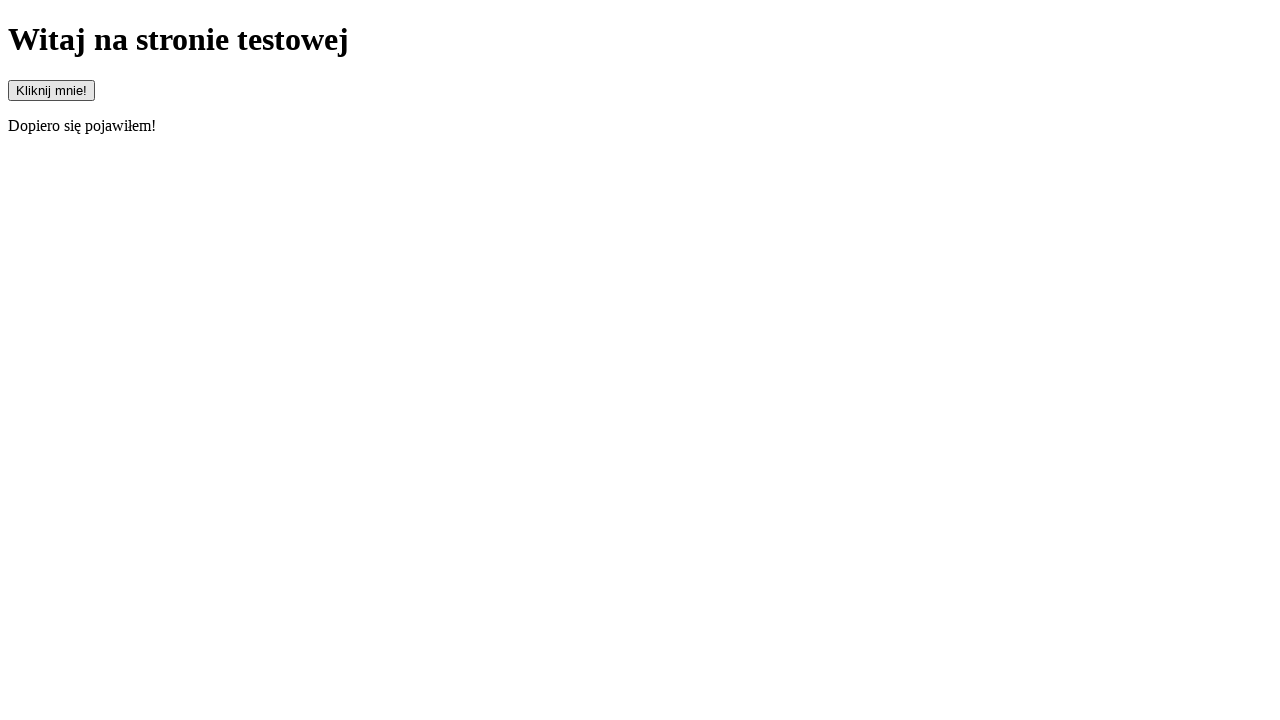